Tests JavaScript manipulation of a readonly date input field on China Railway 12306 website by removing the readonly attribute and setting a custom date value

Starting URL: https://www.12306.cn/index/

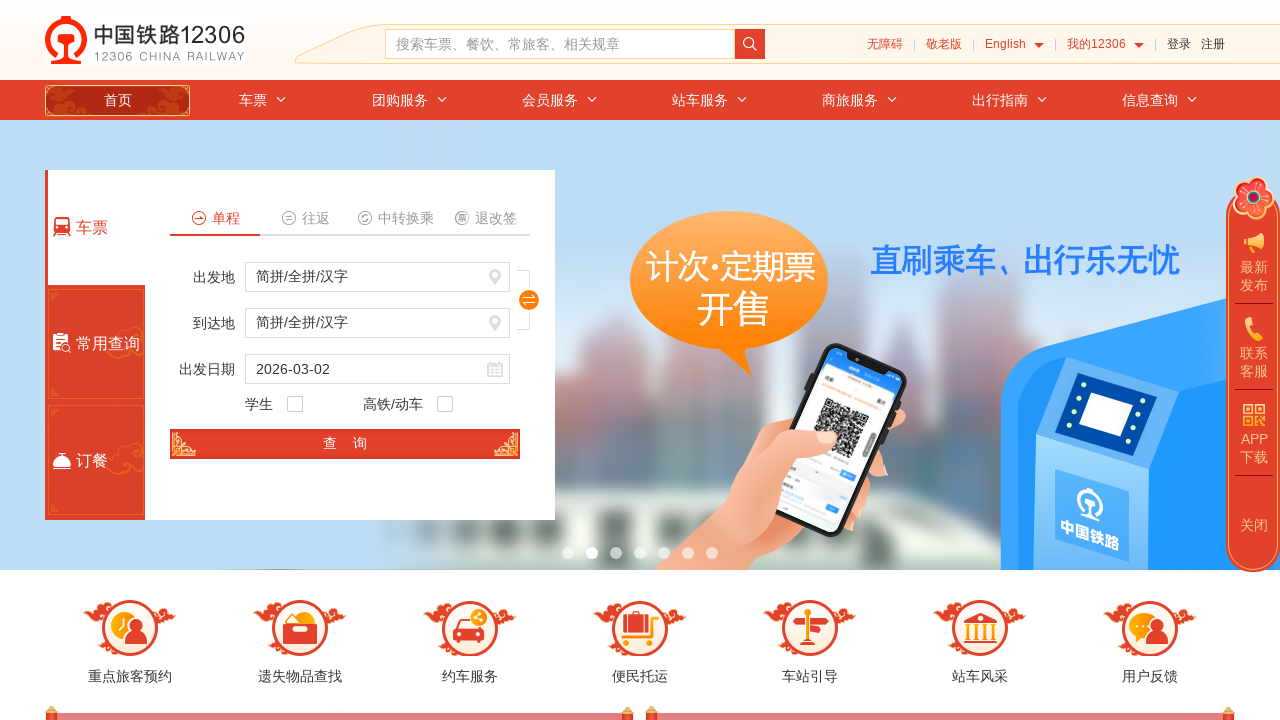

Removed readonly attribute from train date input field using JavaScript
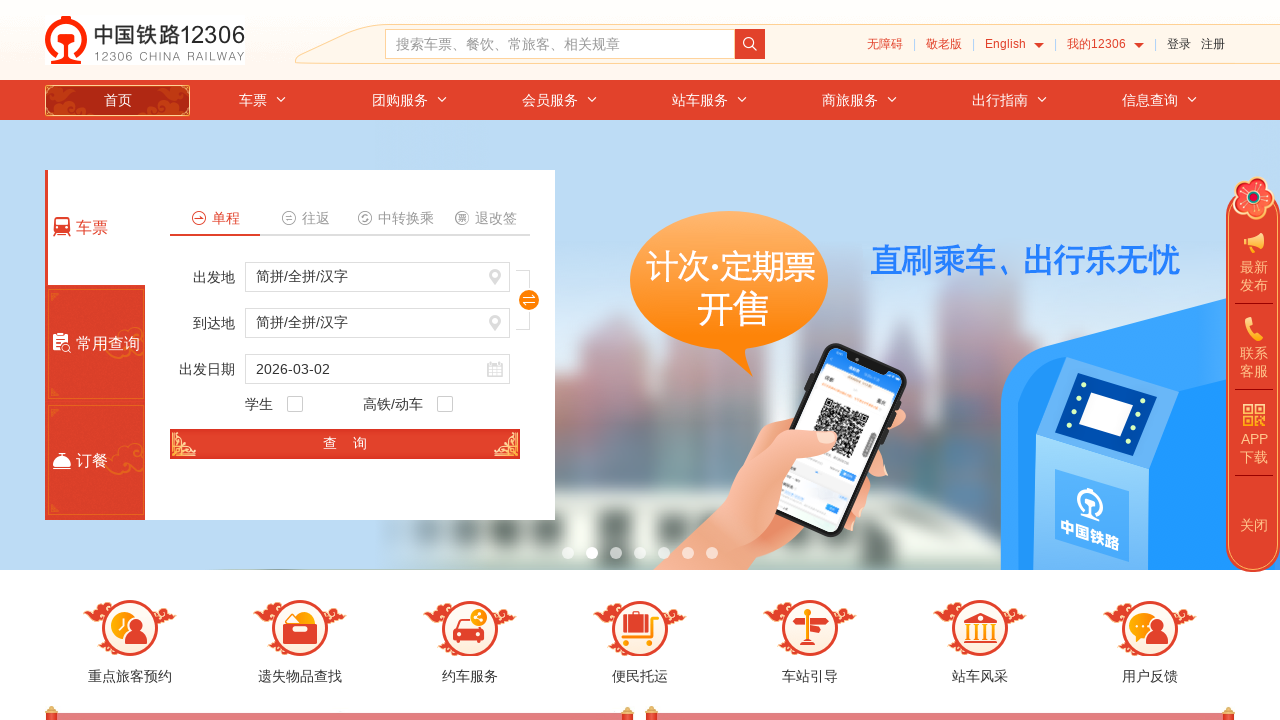

Set train date input field value to 2024-03-15 using JavaScript
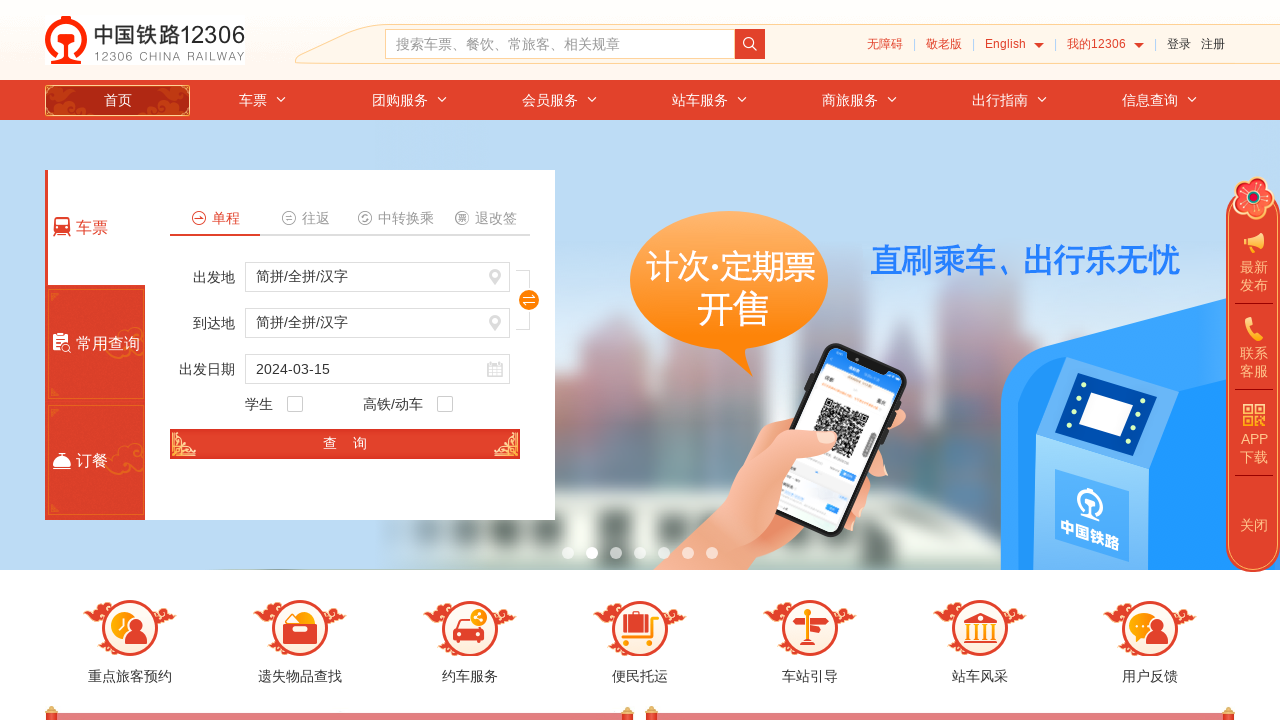

Waited 1 second to observe the date change
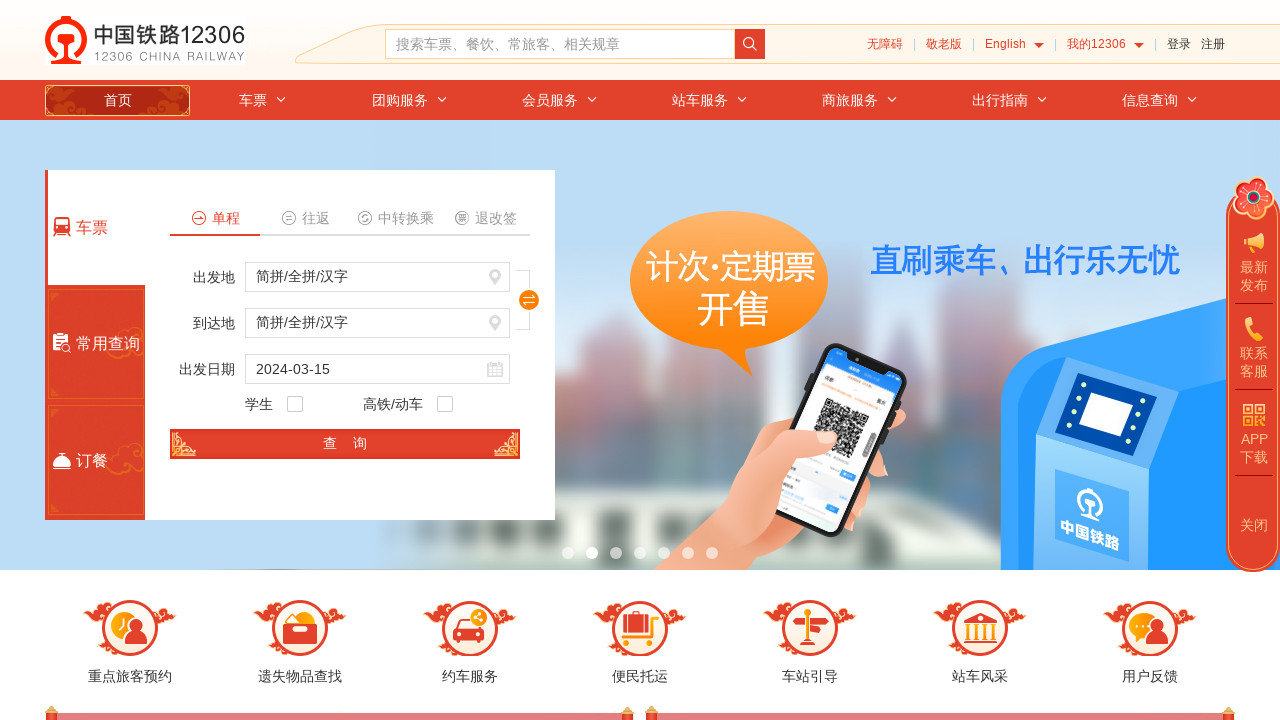

Retrieved and verified train date input field value: 2024-03-15
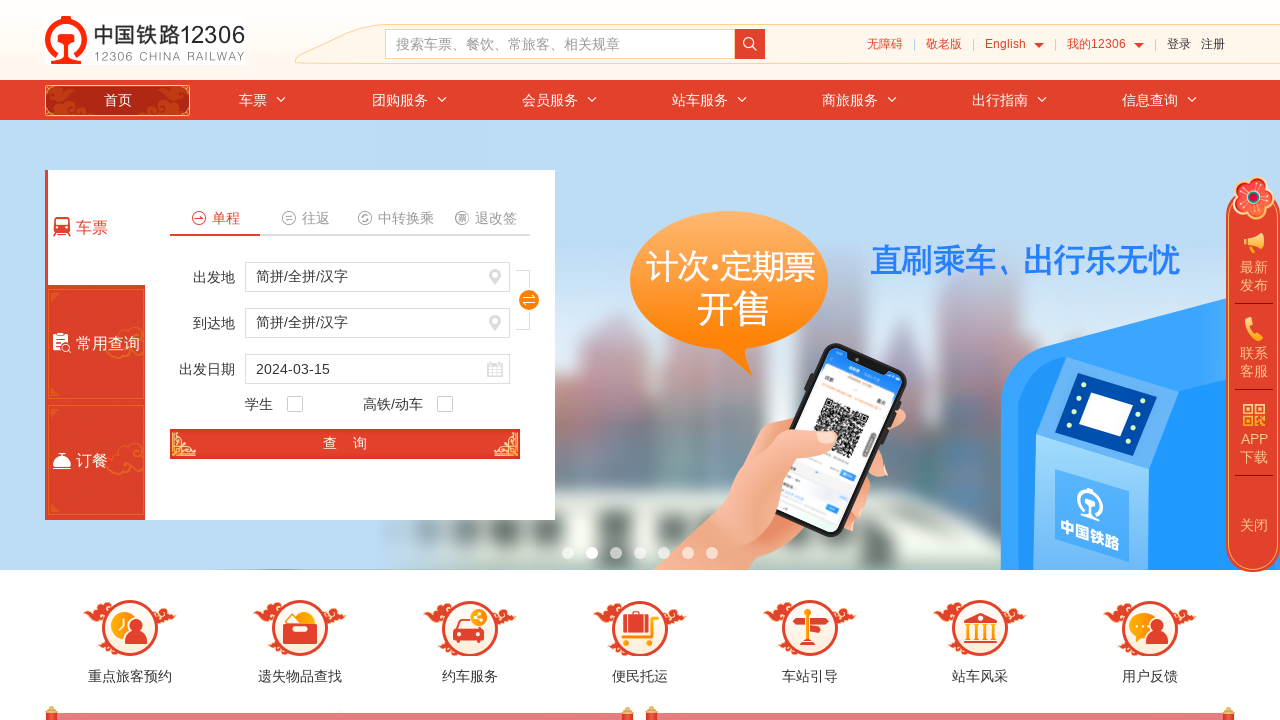

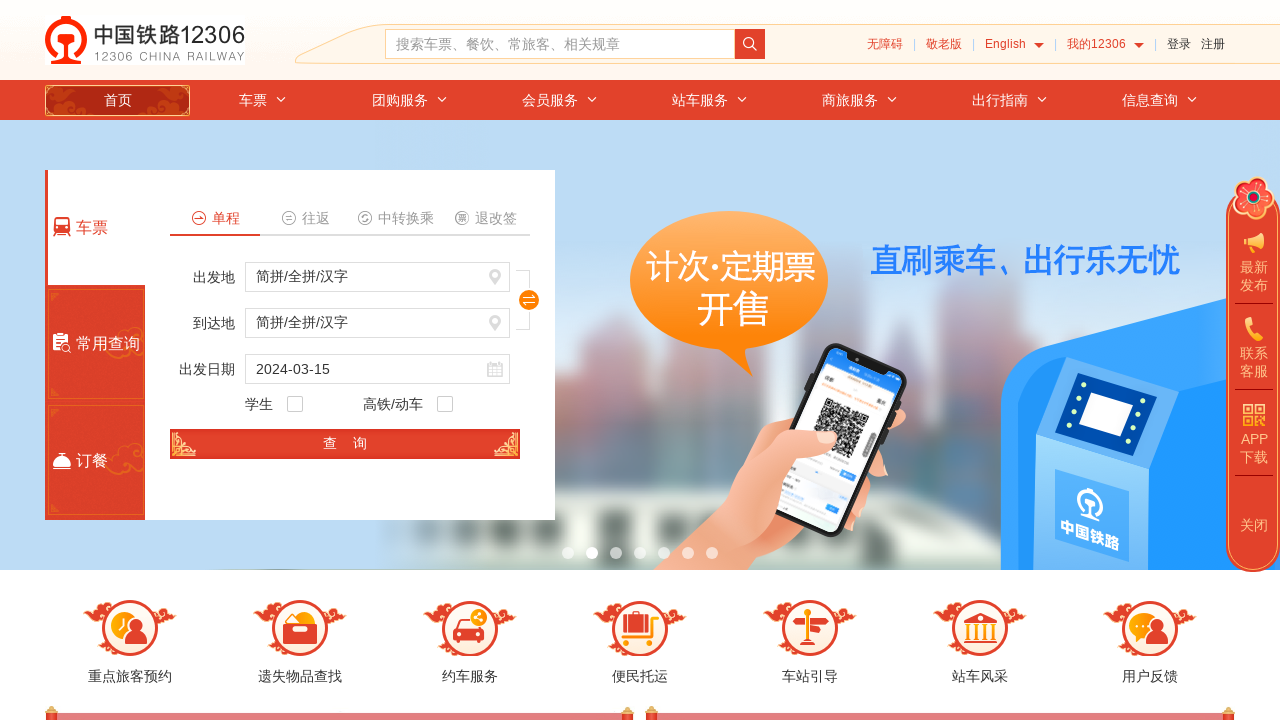